Tests dropdown selection functionality by navigating to a dropdown page, selecting an option, and iterating through all available options

Starting URL: http://the-internet.herokuapp.com/

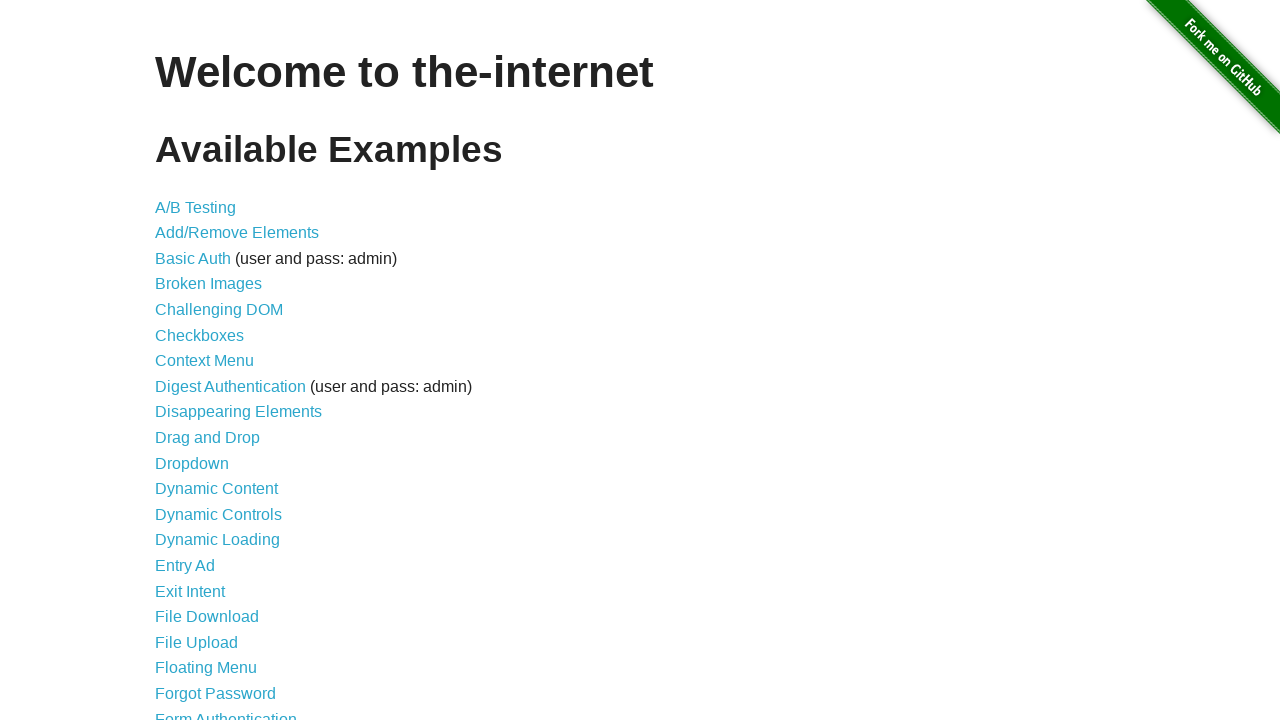

Clicked on the dropdown example link at (192, 463) on xpath=//*[@id='content']/ul/li[11]/a
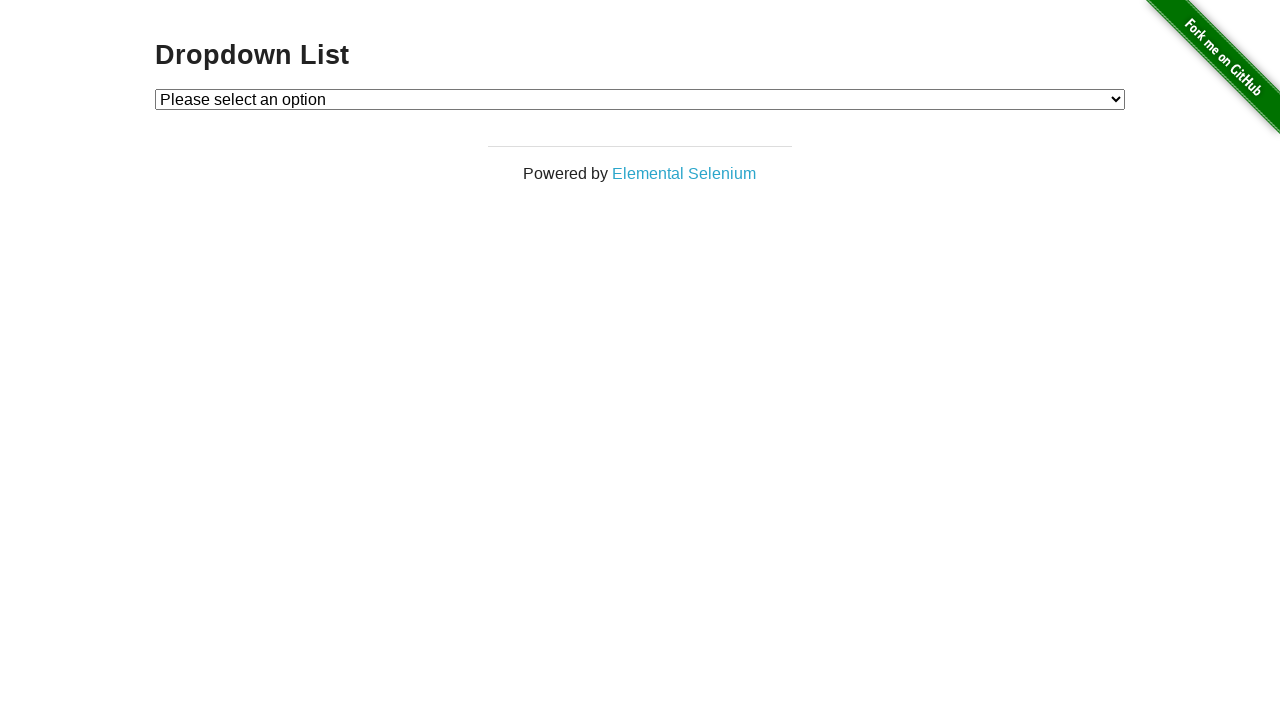

Selected 'Option 2' from the dropdown on #dropdown
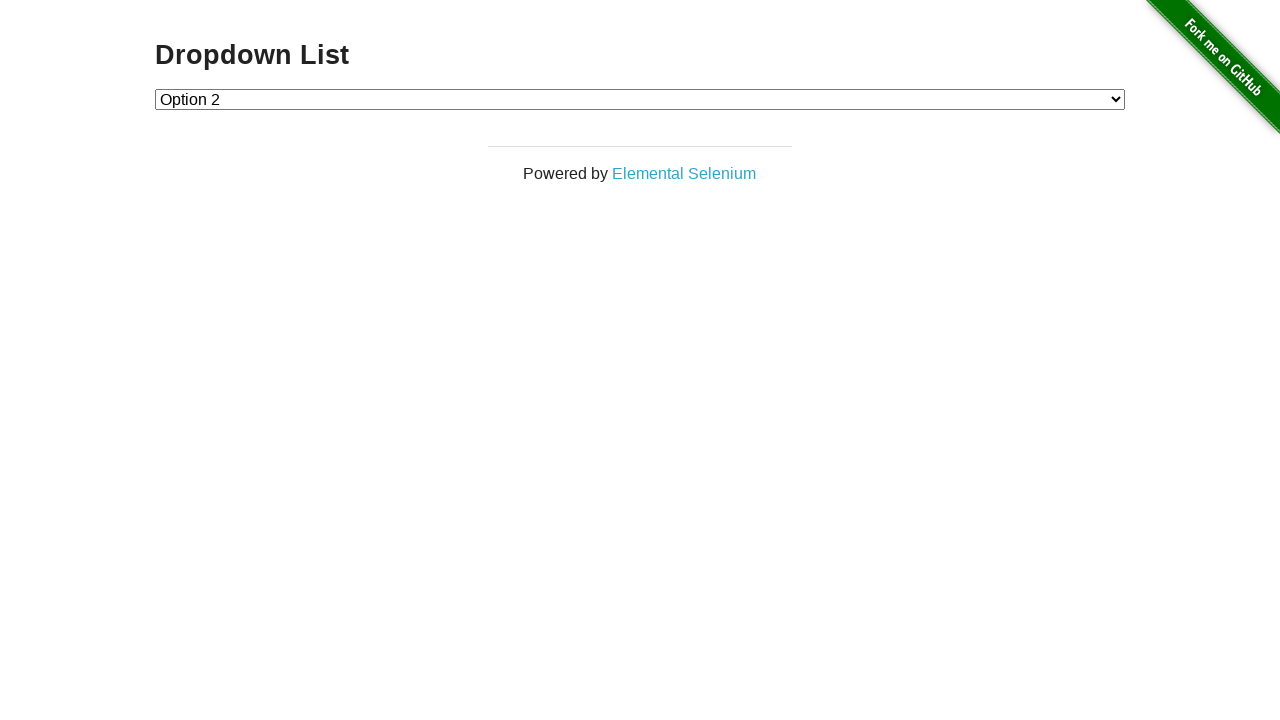

Retrieved all dropdown options - found 3 options
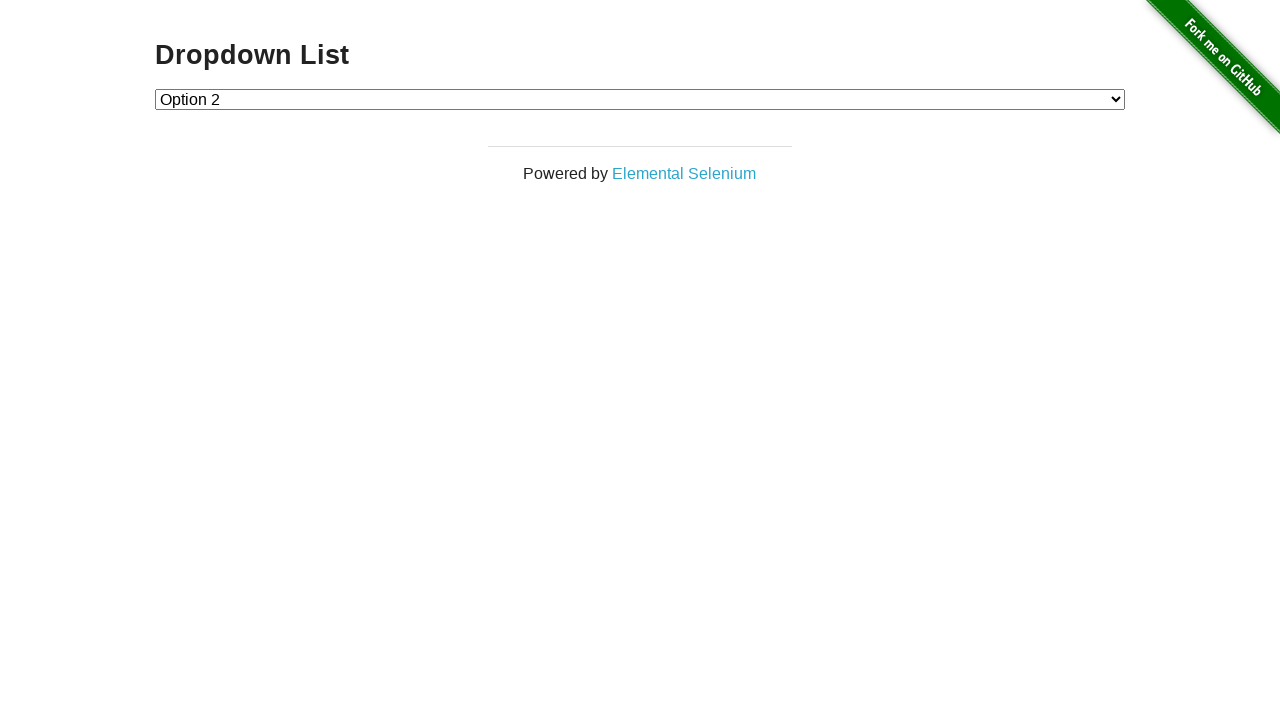

Iterated through option 0: Please select an option
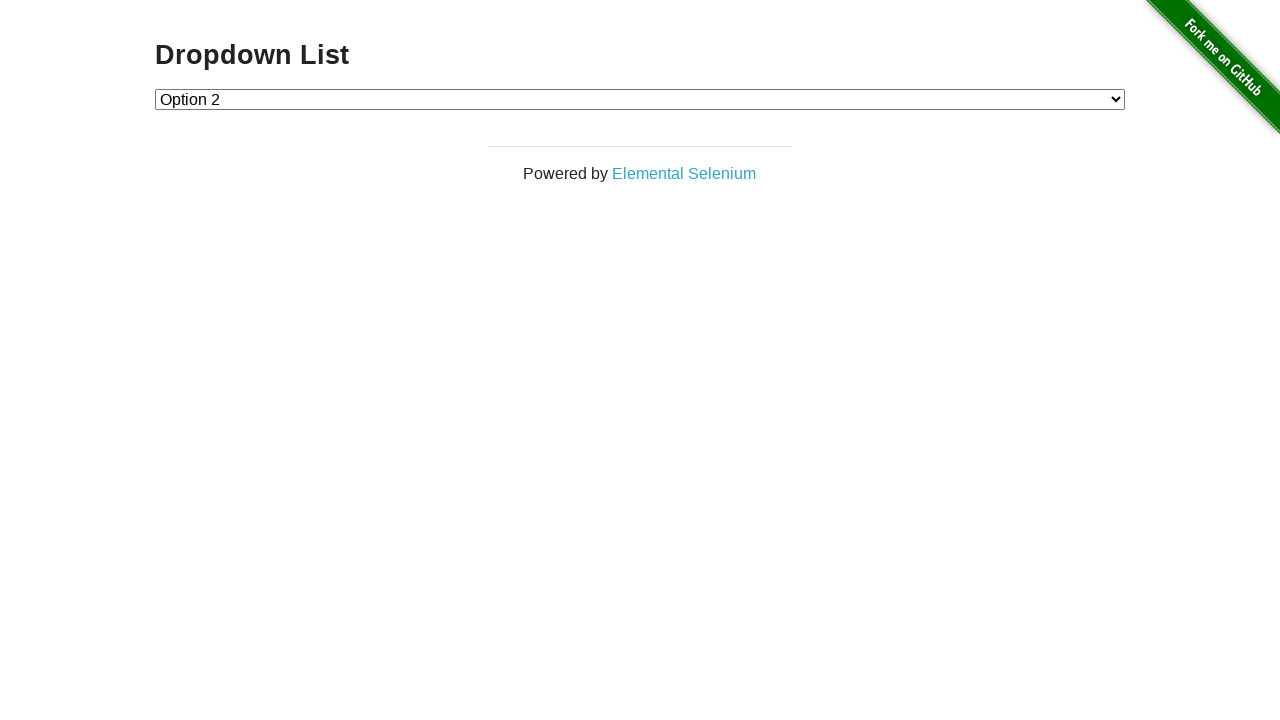

Iterated through option 1: Option 1
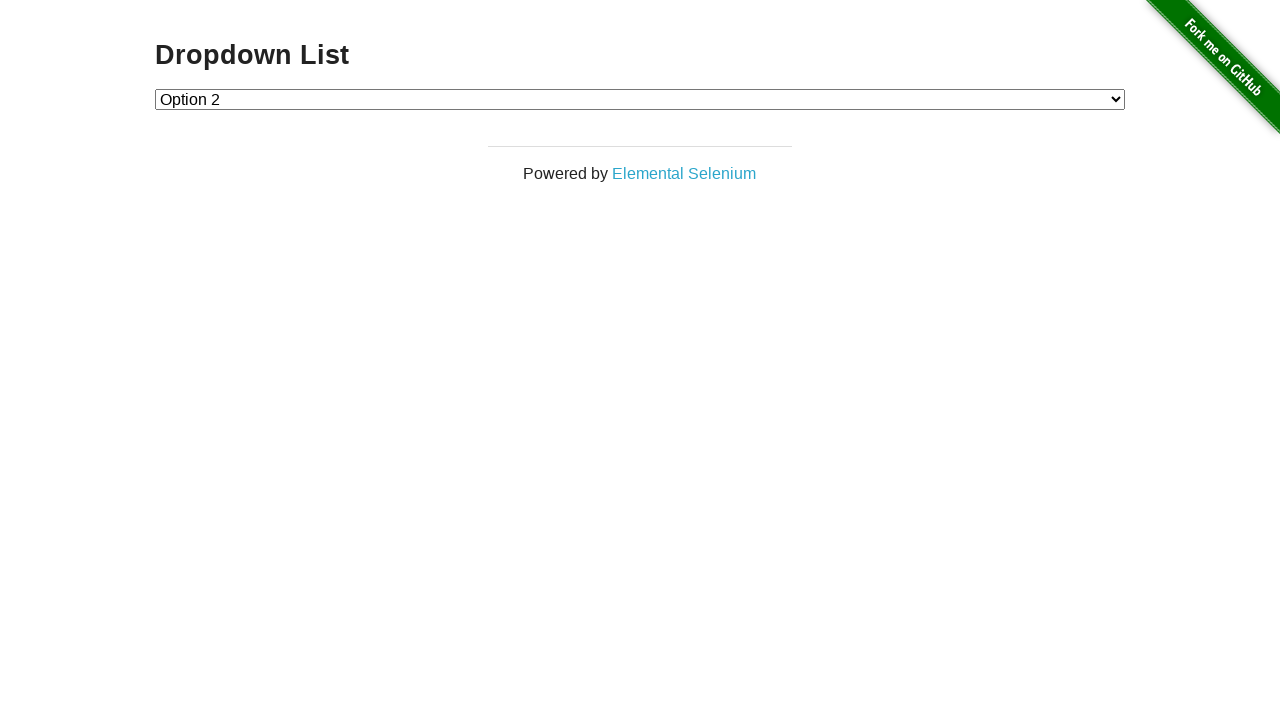

Iterated through option 2: Option 2
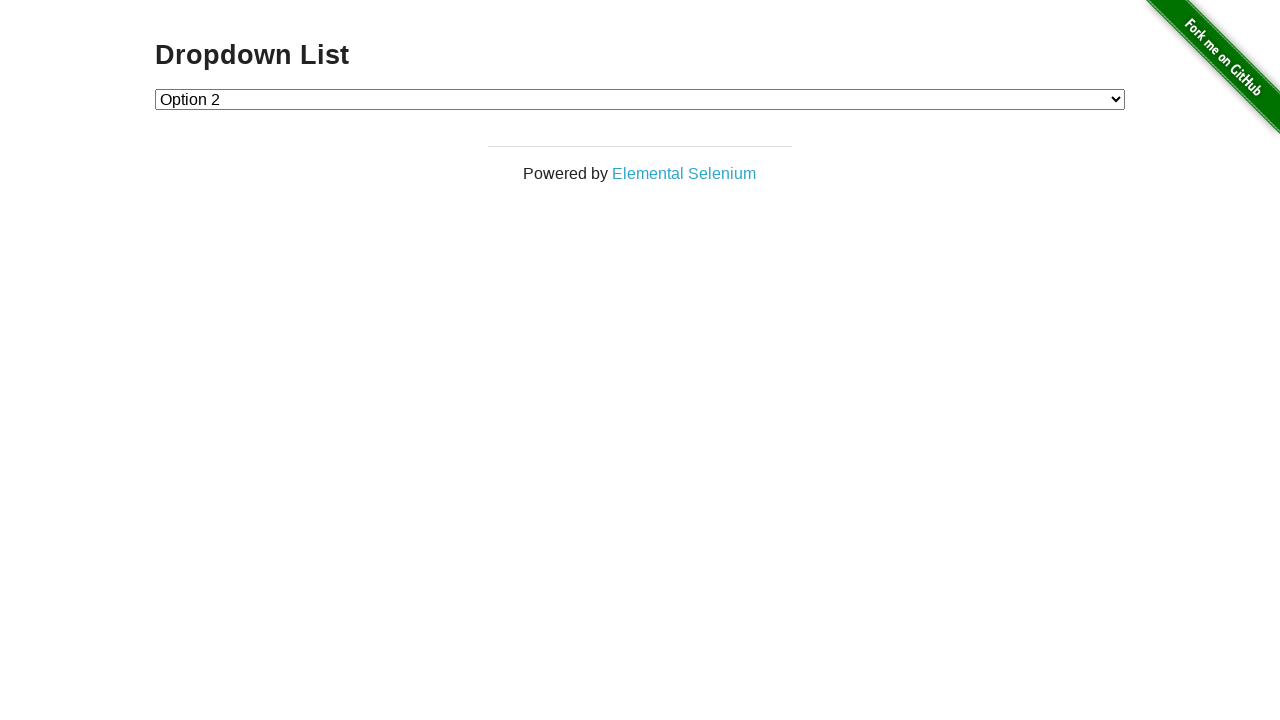

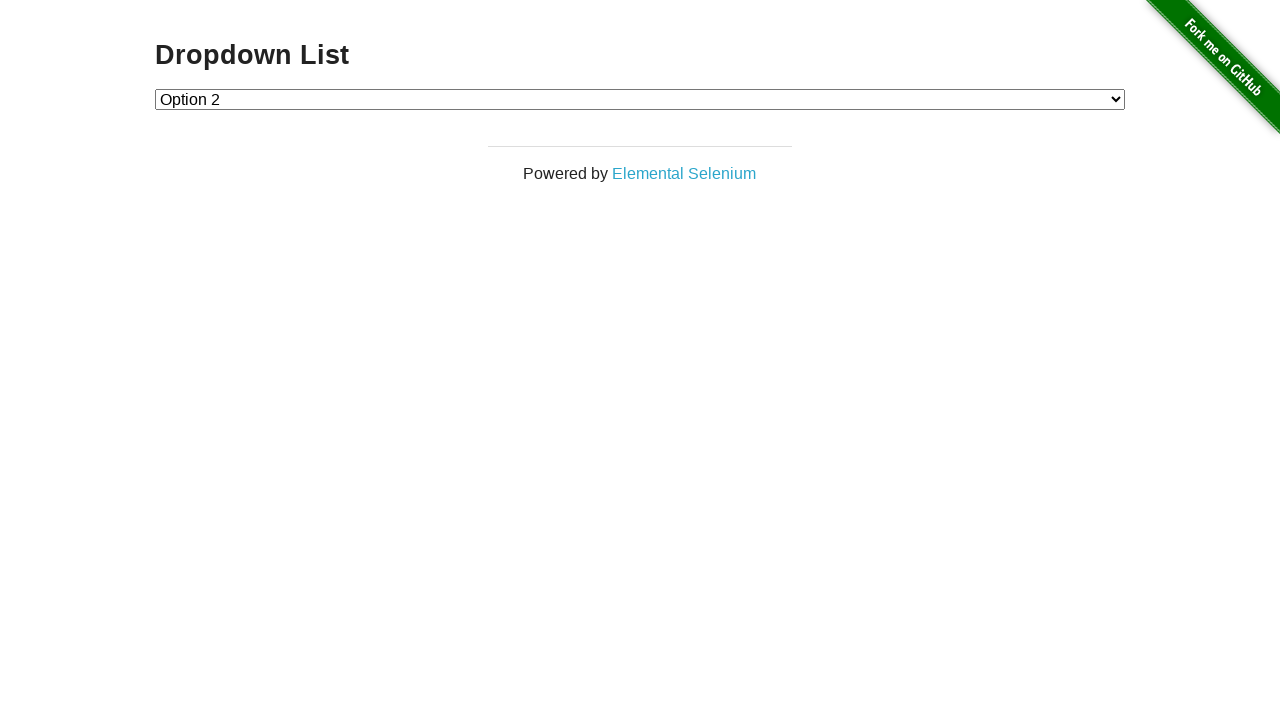